Tests the forgot password flow by navigating to the reset password page and then returning to the login page via the cancel button

Starting URL: https://opensource-demo.orangehrmlive.com/web/index.php/auth/login

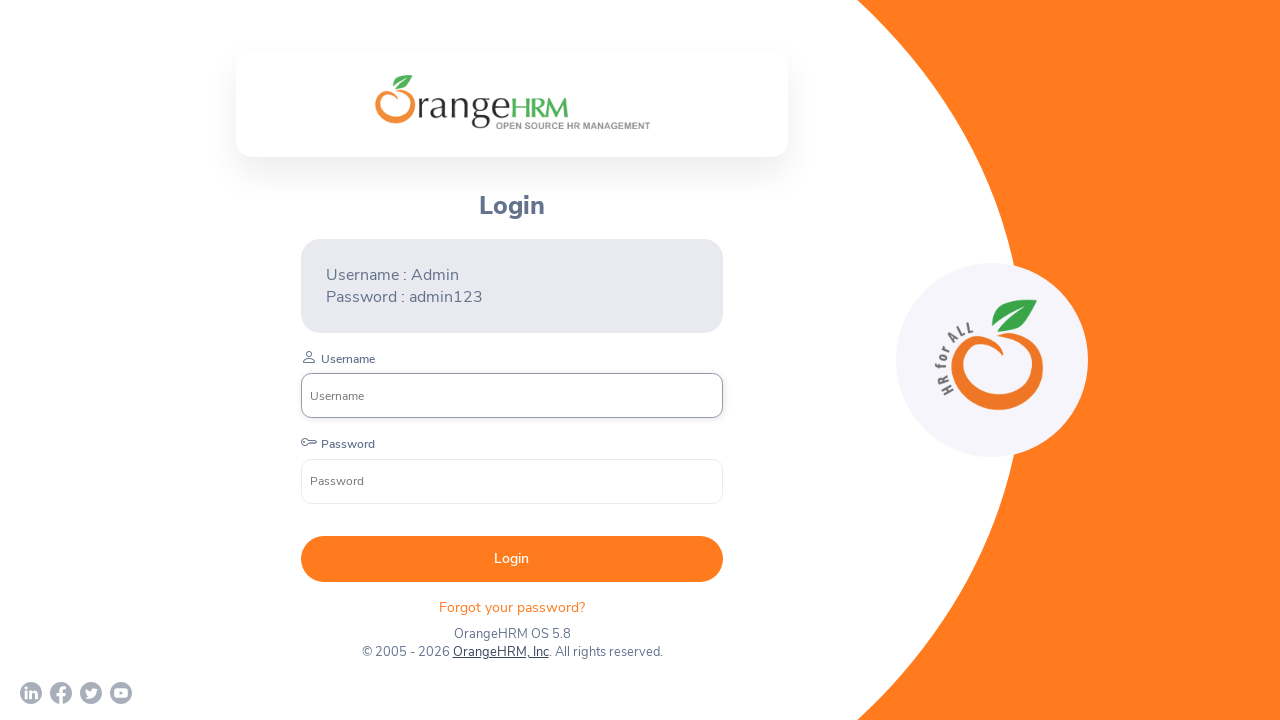

Clicked on 'Forgot your password' link at (512, 607) on xpath=//p[@class='oxd-text oxd-text--p orangehrm-login-forgot-header']
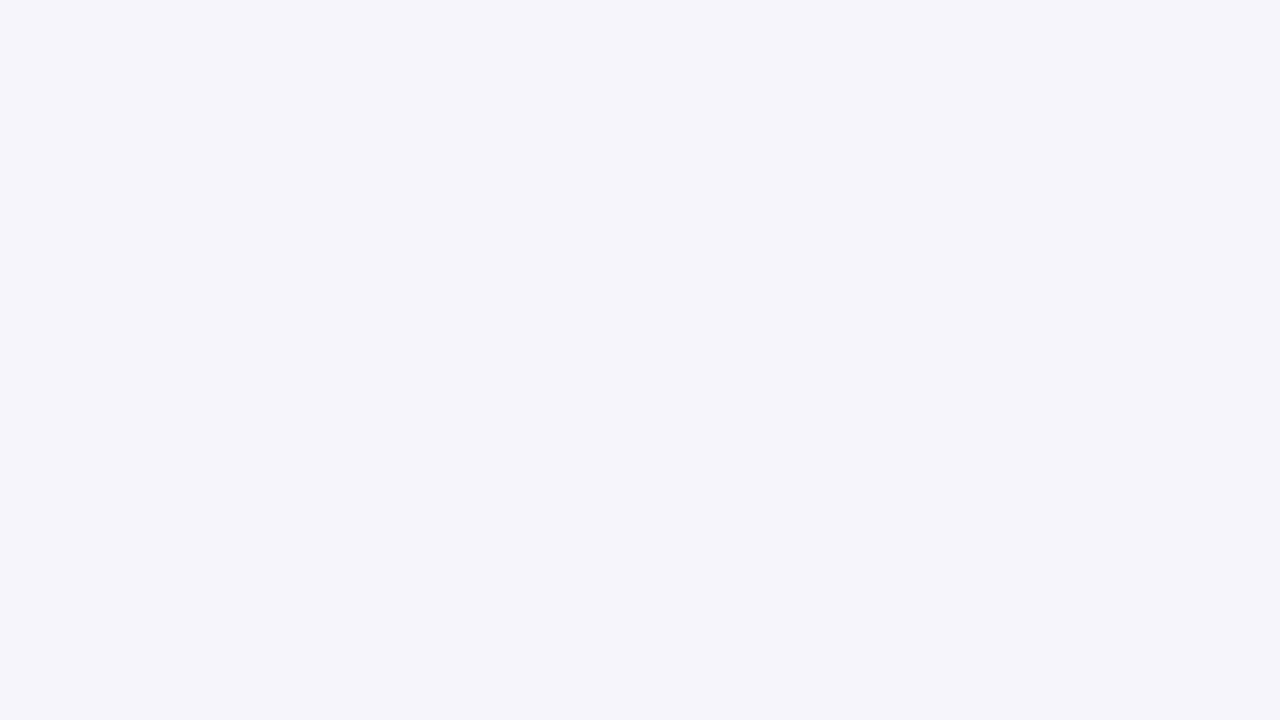

Reset Password page loaded
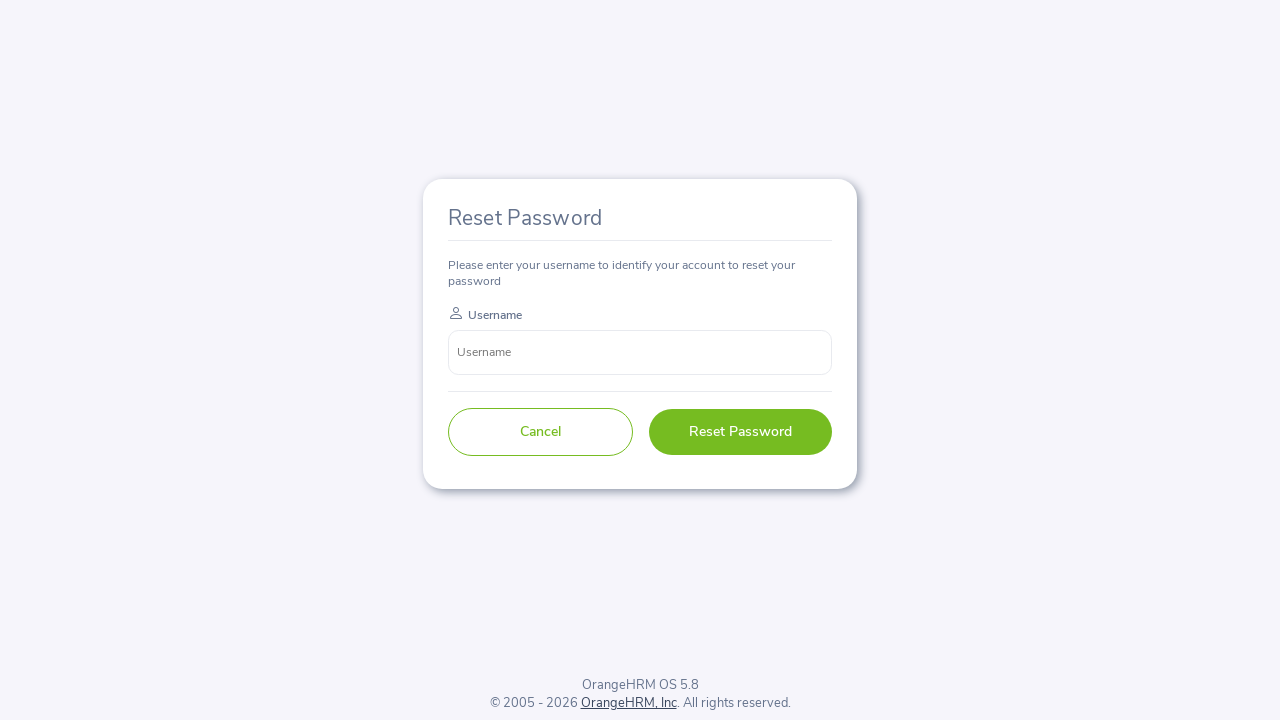

Verified 'Reset Password' button text is present
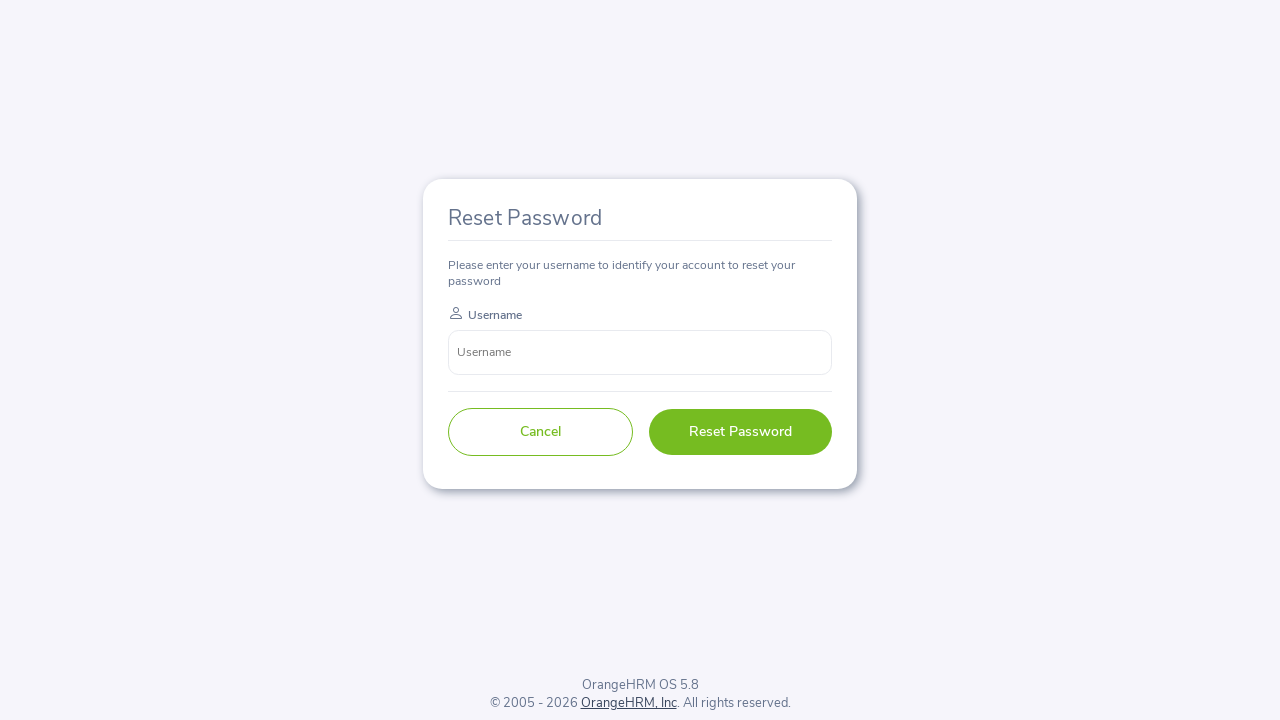

Clicked Cancel button to return to login page at (540, 432) on xpath=//button[@type='button']
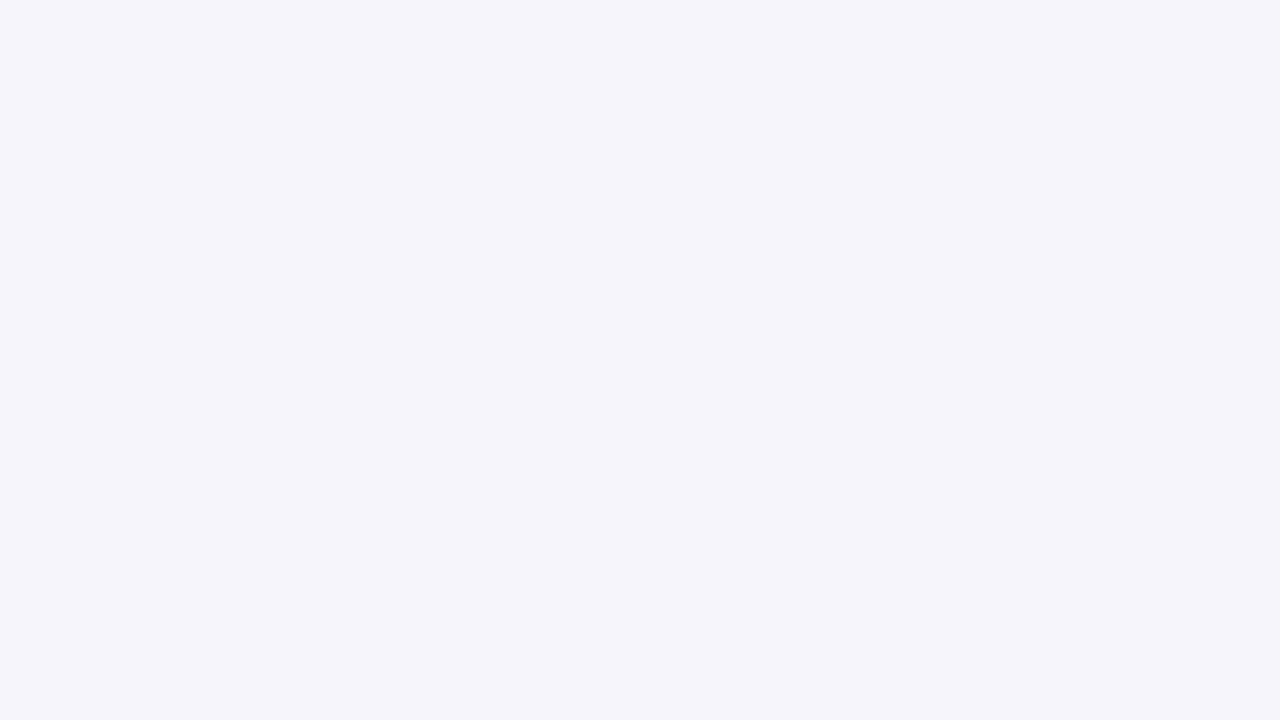

Login page loaded after clicking cancel
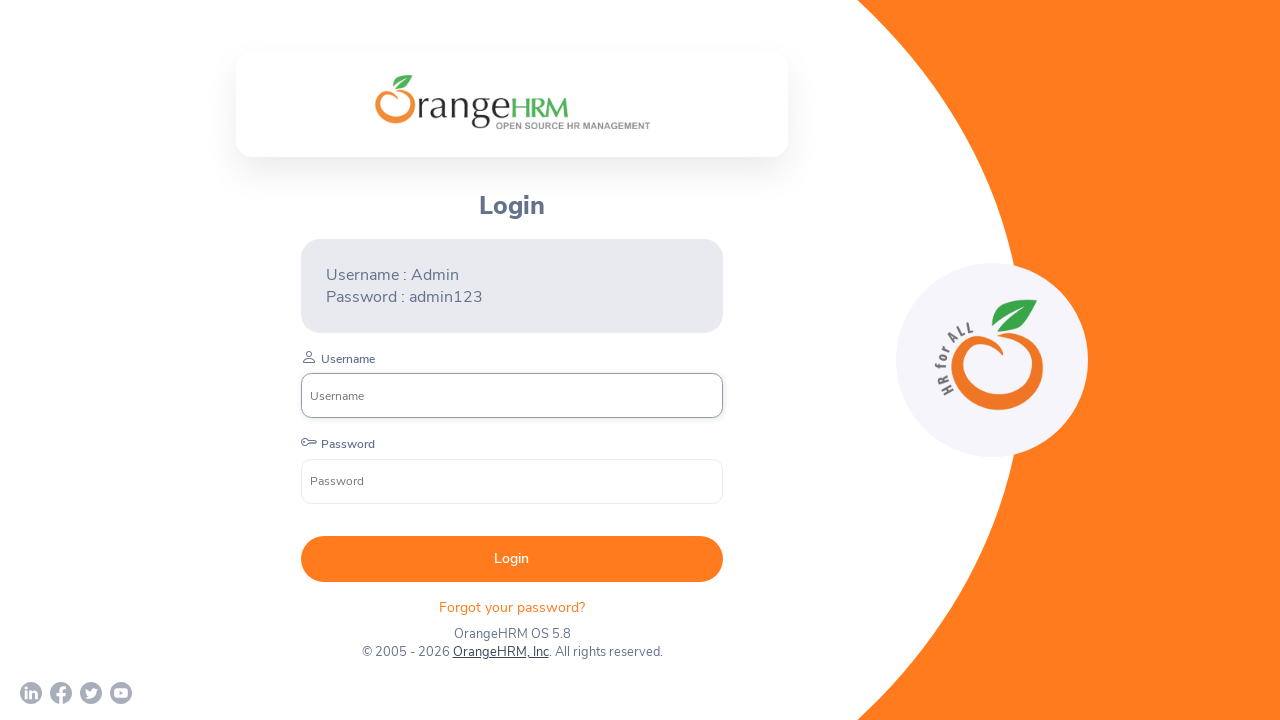

Verified 'Login' button text is present on login page
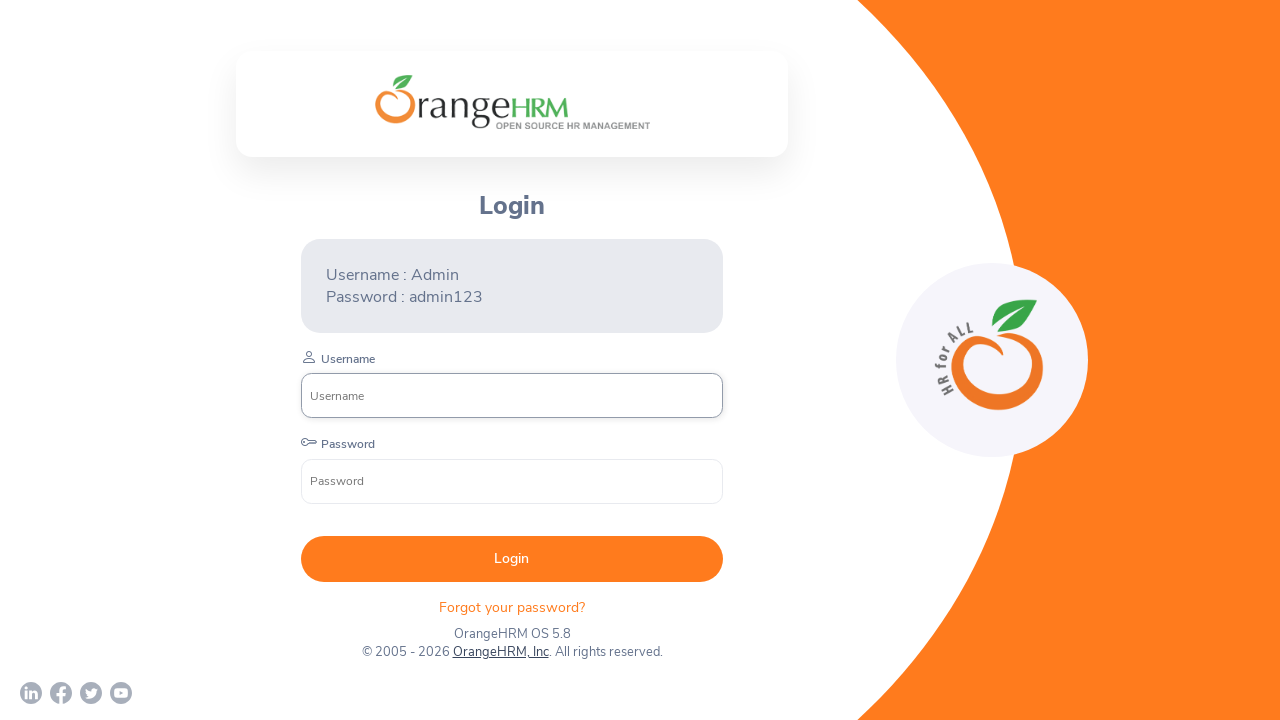

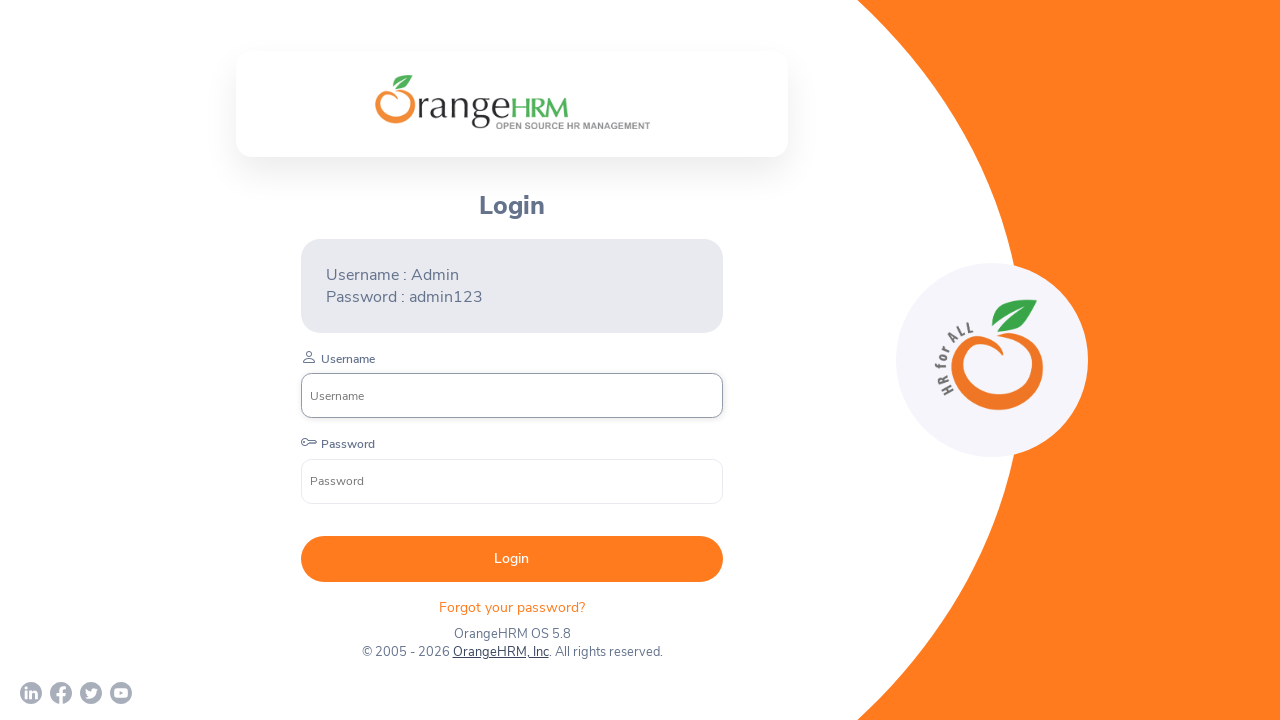